Tests an editable dropdown component by searching for and selecting different country options, then verifying the selection is displayed correctly

Starting URL: https://react.semantic-ui.com/maximize/dropdown-example-search-selection/

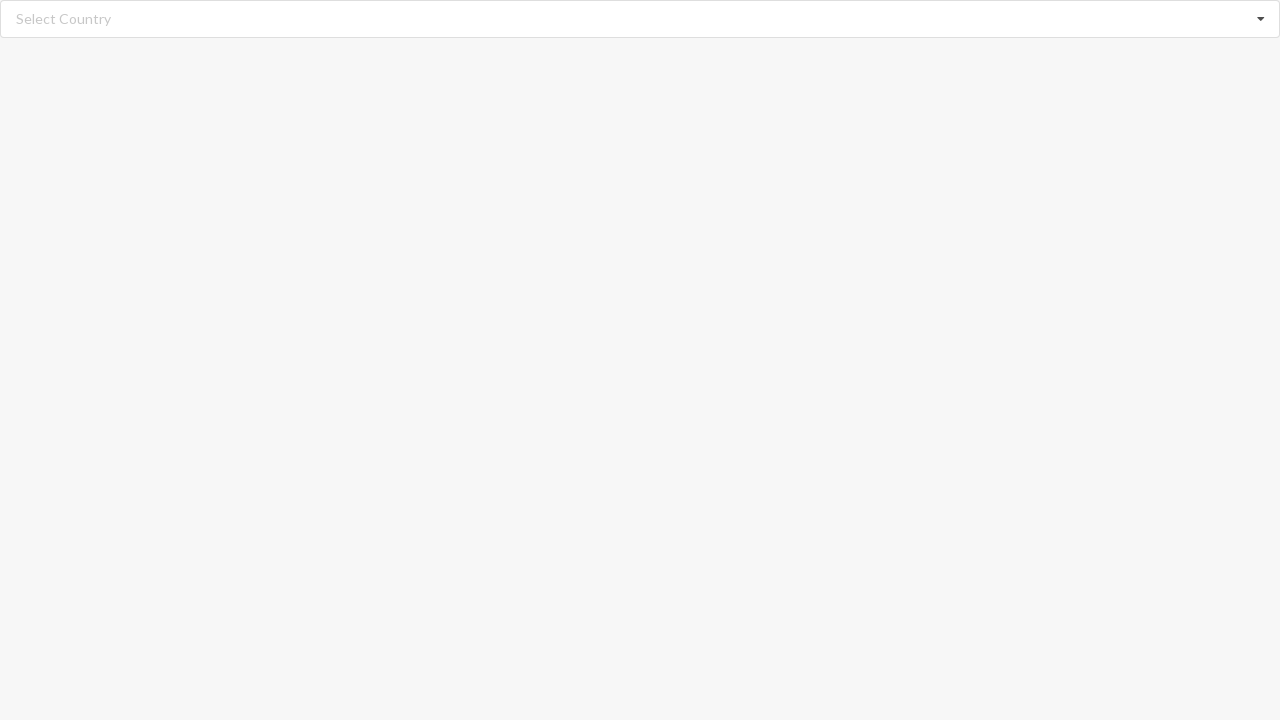

Filled search field with 'Algeria' on input.search
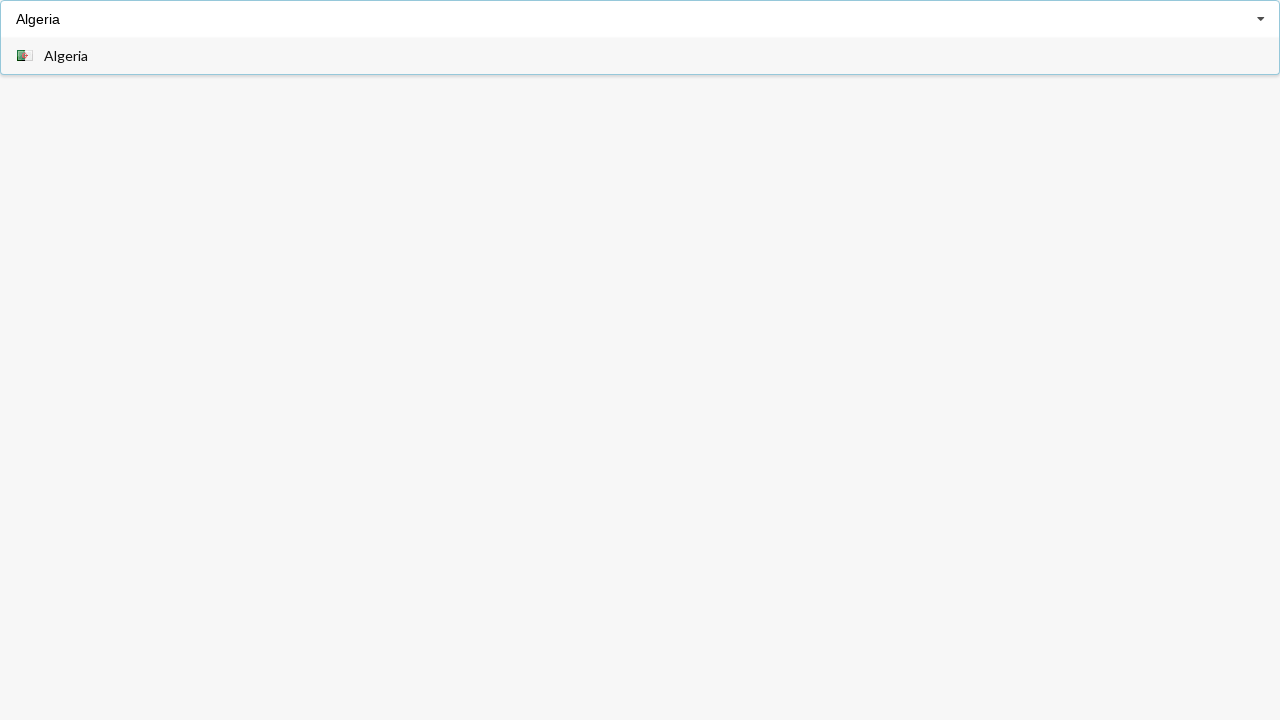

Waited for dropdown items to appear
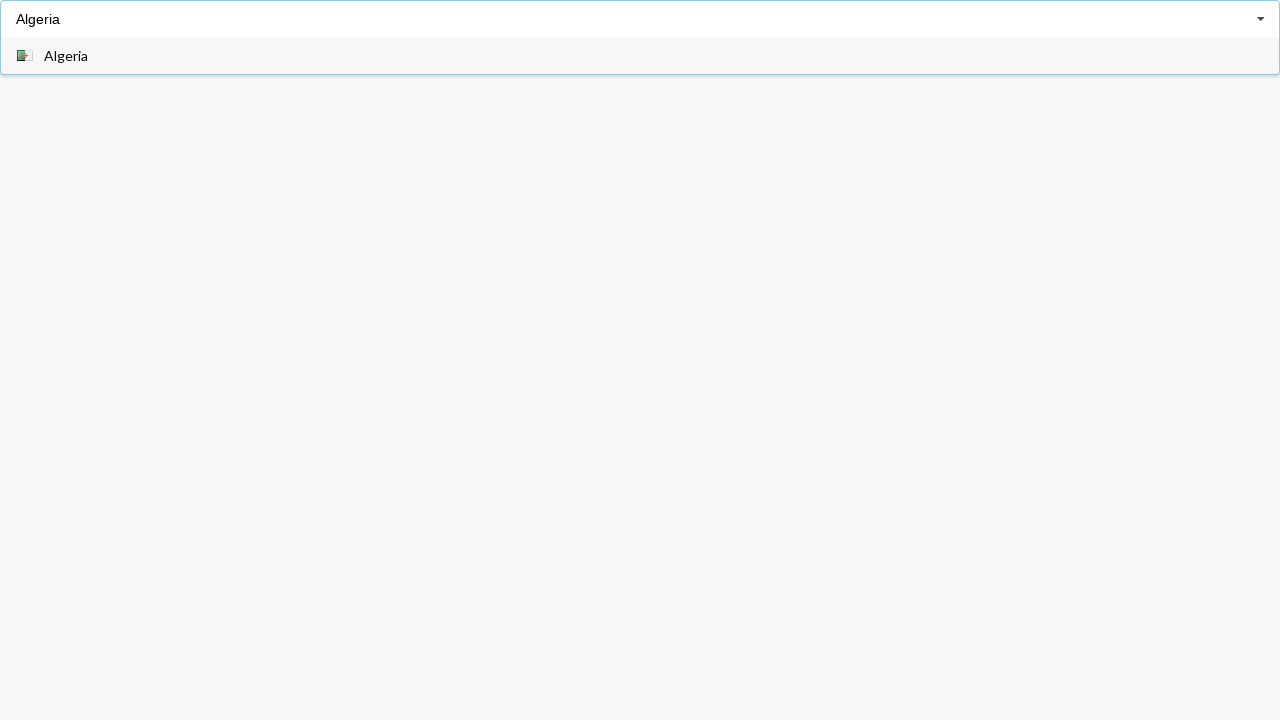

Clicked on 'Algeria' option in dropdown
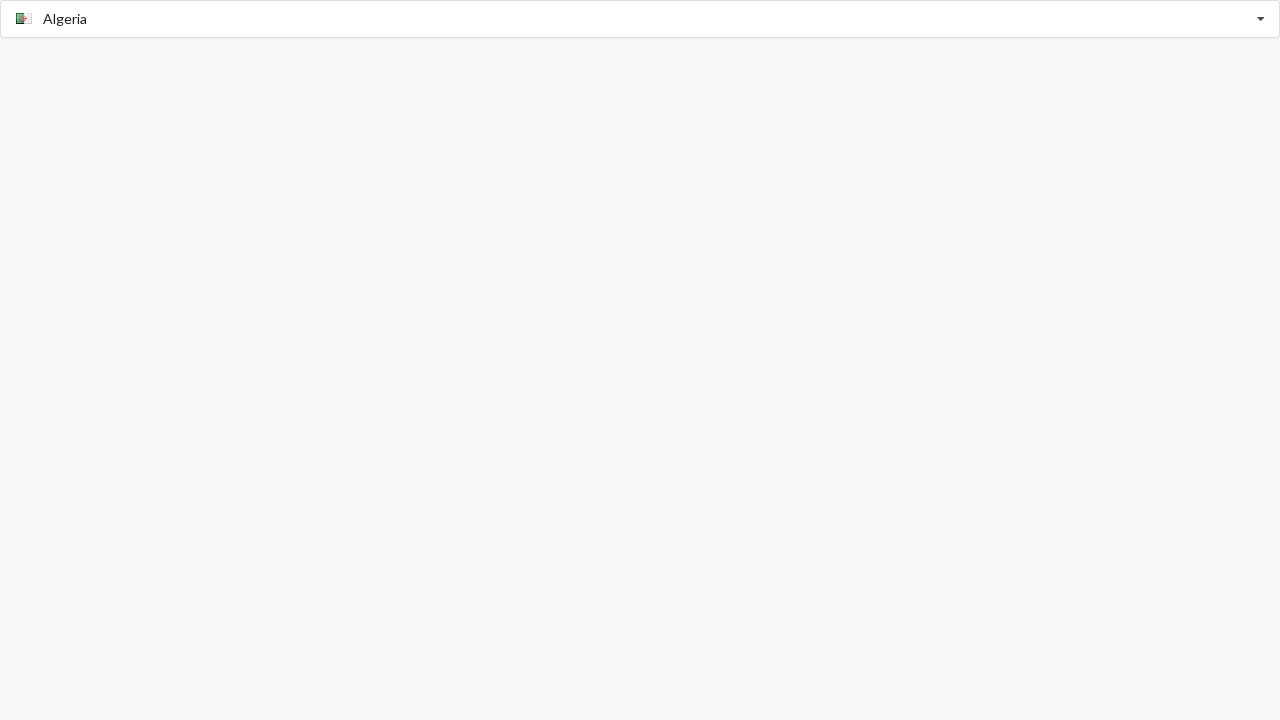

Verified that 'Algeria' is displayed as selected
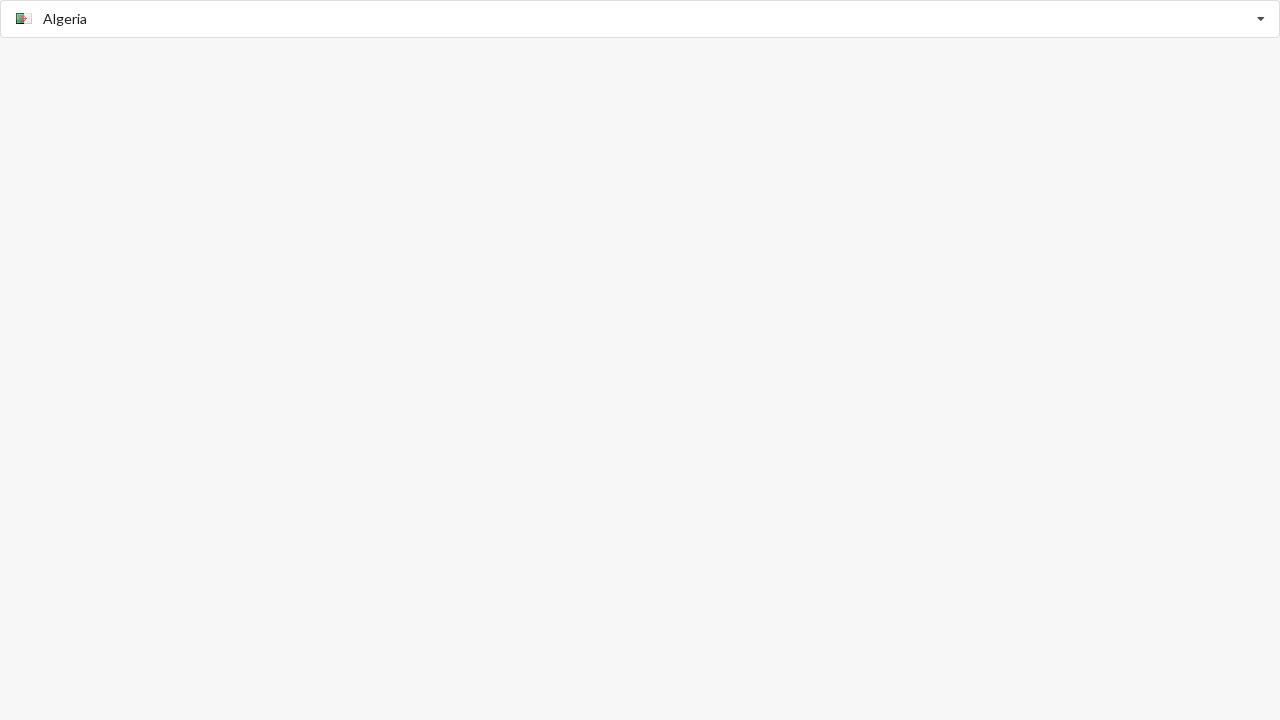

Cleared the search field on input.search
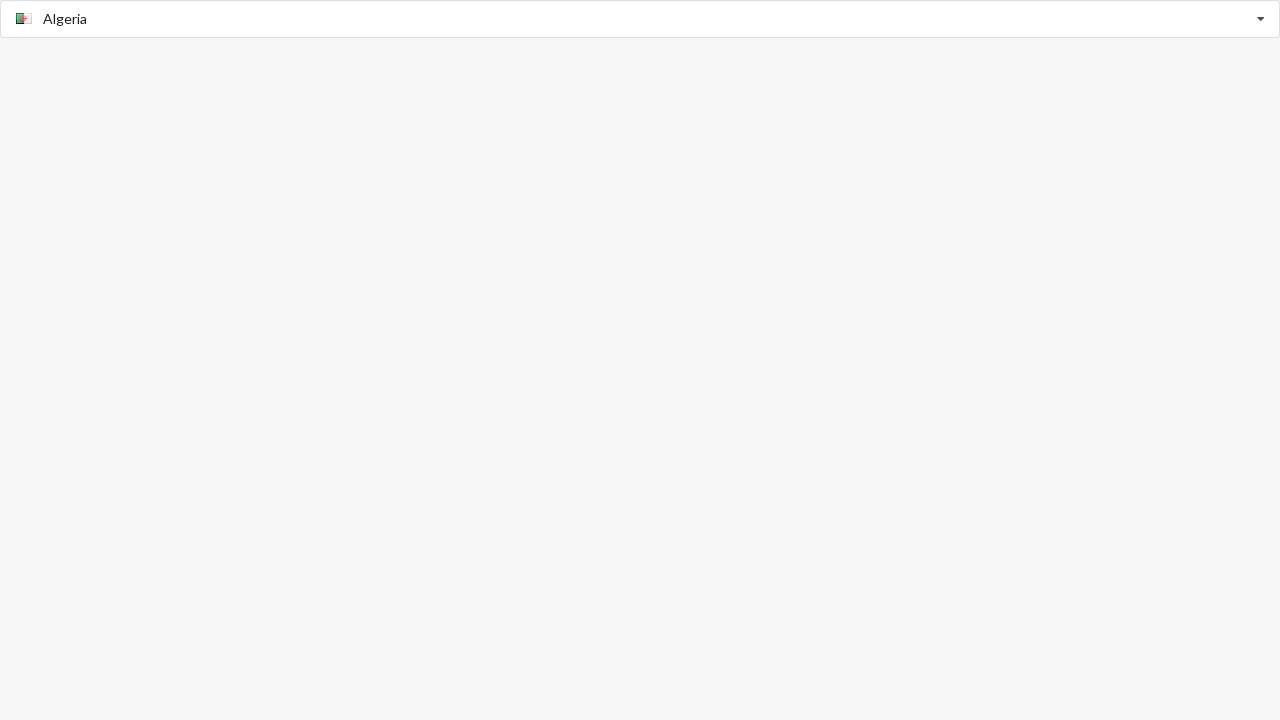

Filled search field with 'Anguilla' on input.search
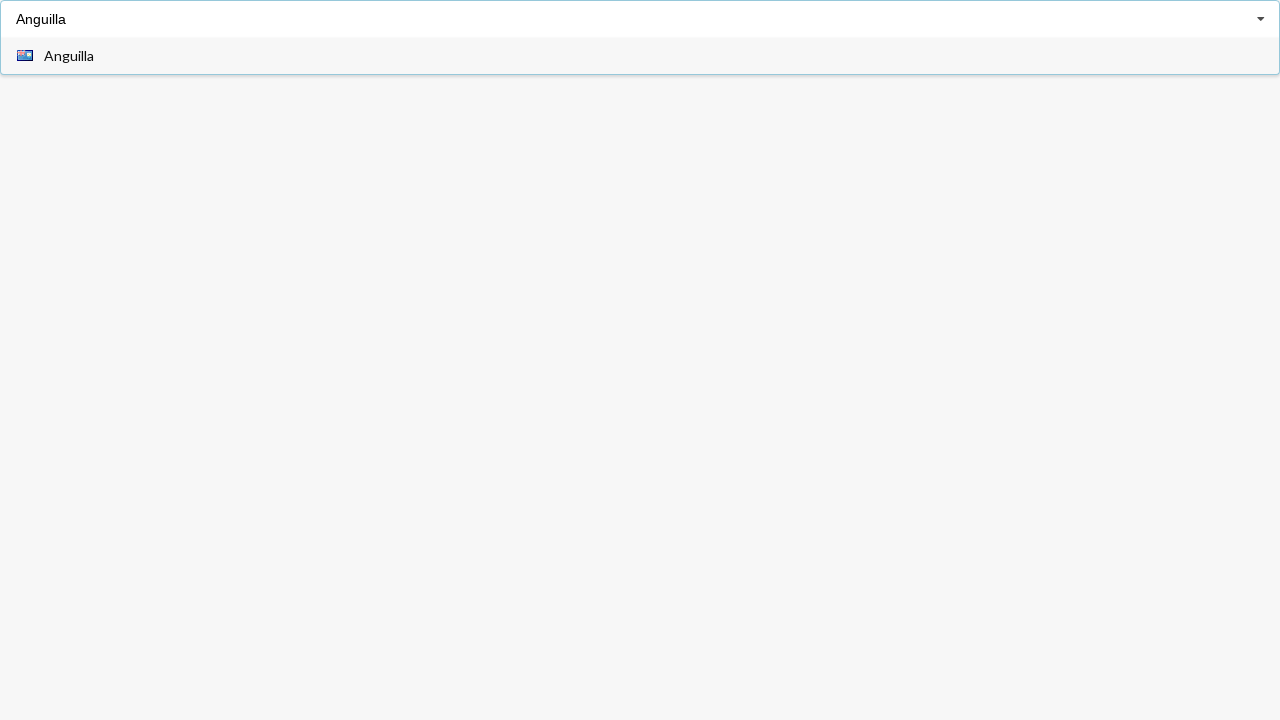

Waited for dropdown items to appear
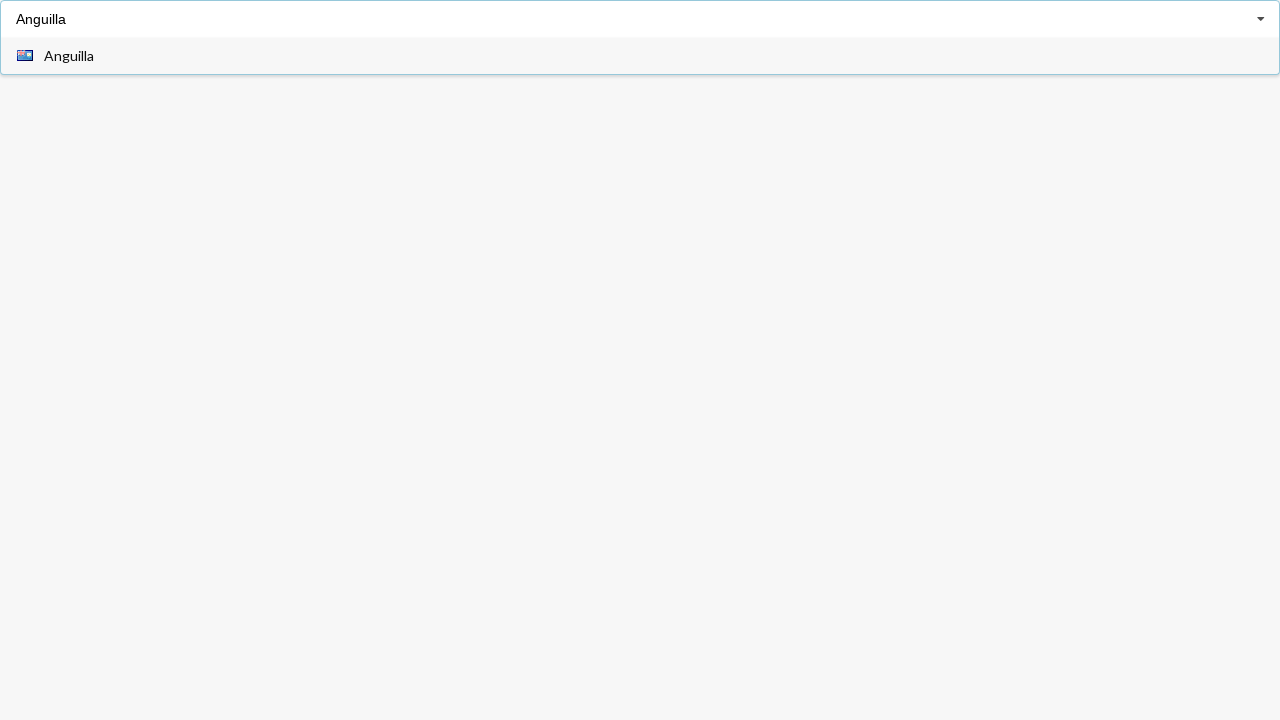

Clicked on 'Anguilla' option in dropdown
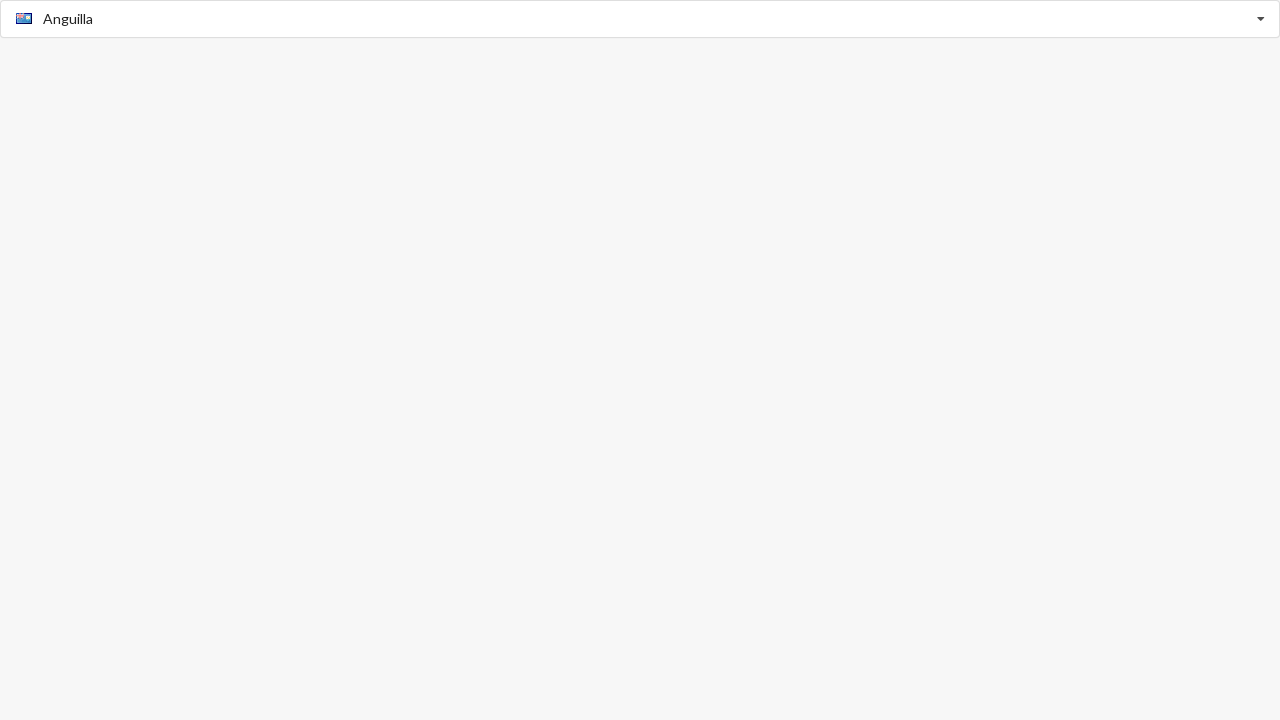

Verified that 'Anguilla' is displayed as selected
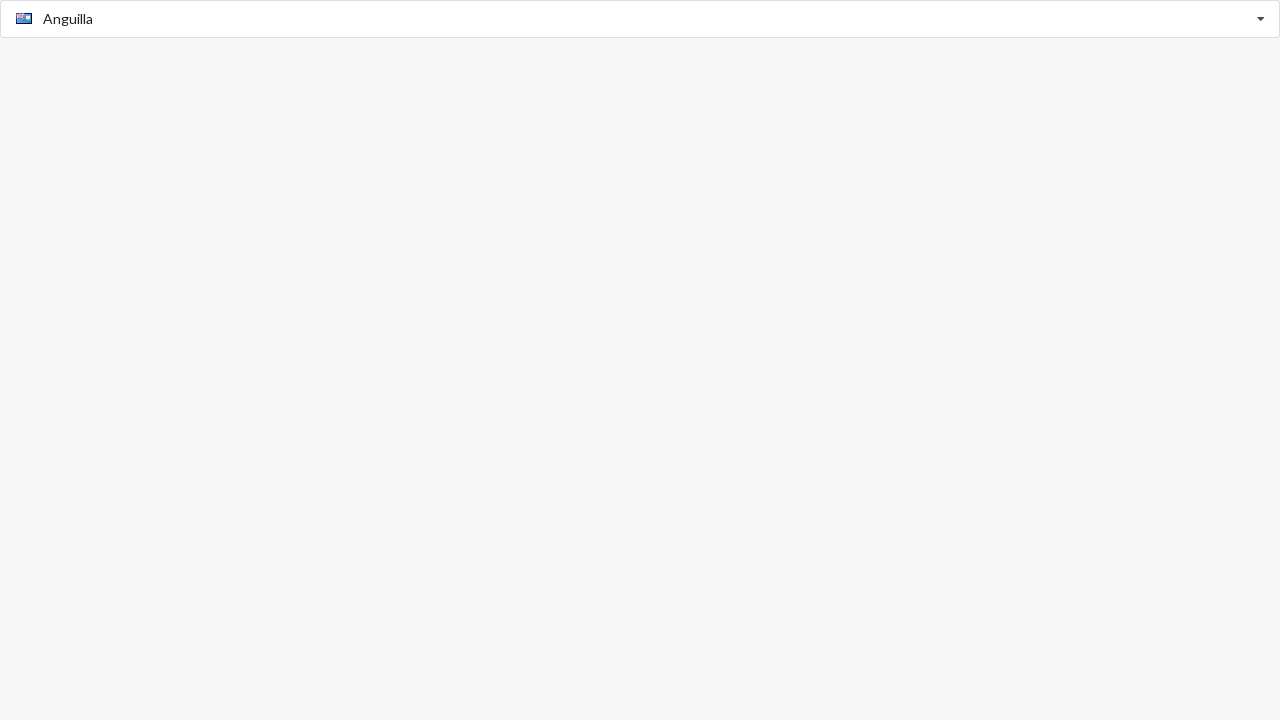

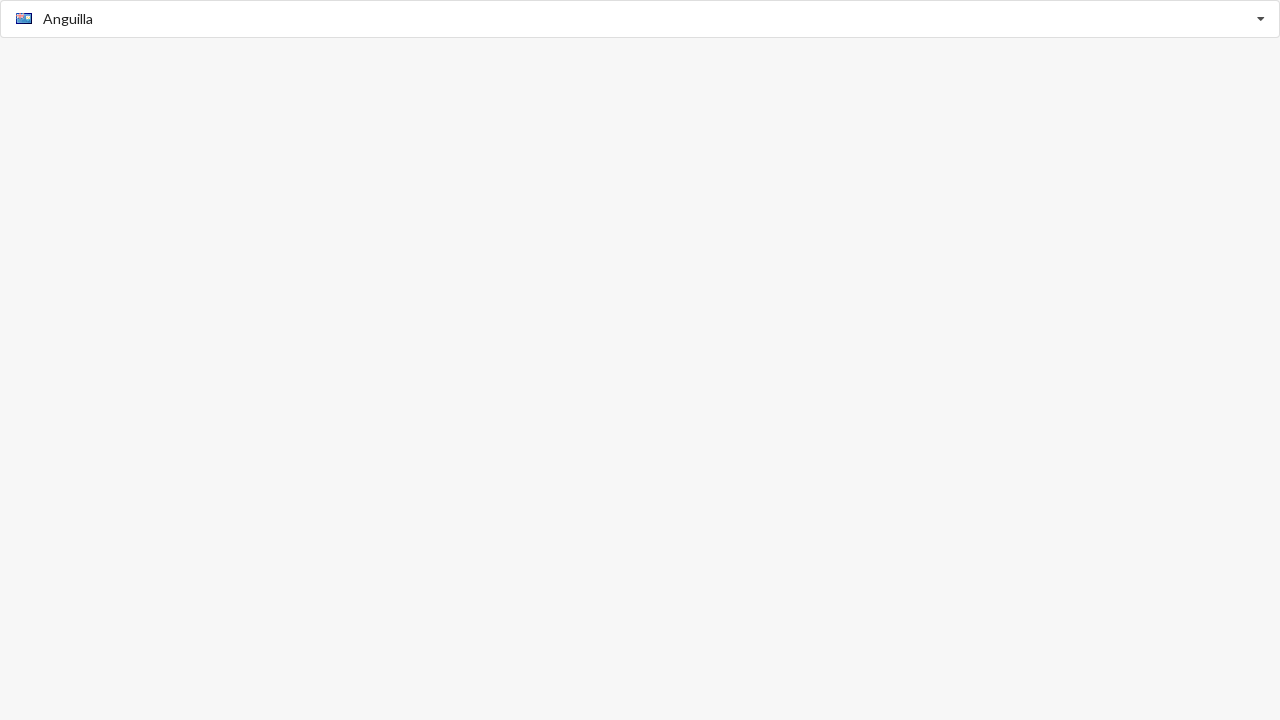